Tests hover functionality by hovering over the first avatar on the page and verifying that additional user information caption appears

Starting URL: http://the-internet.herokuapp.com/hovers

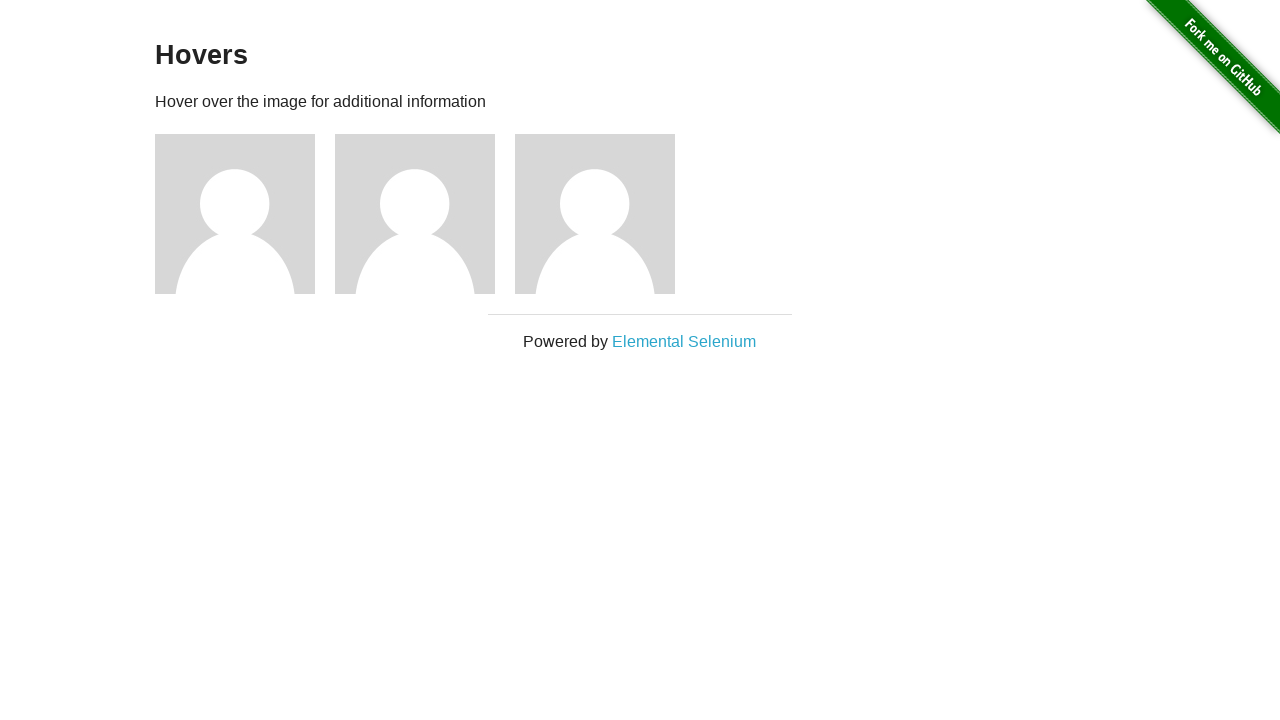

Located the first avatar element
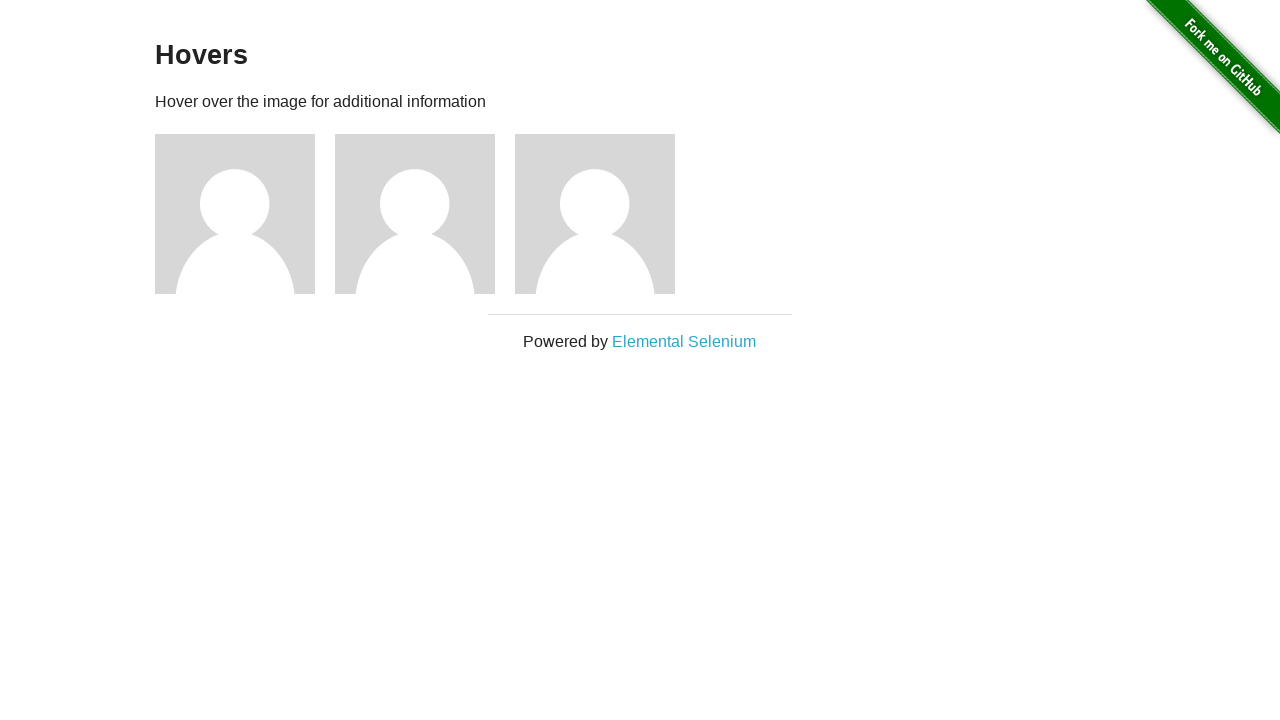

Hovered over the first avatar at (245, 214) on .figure >> nth=0
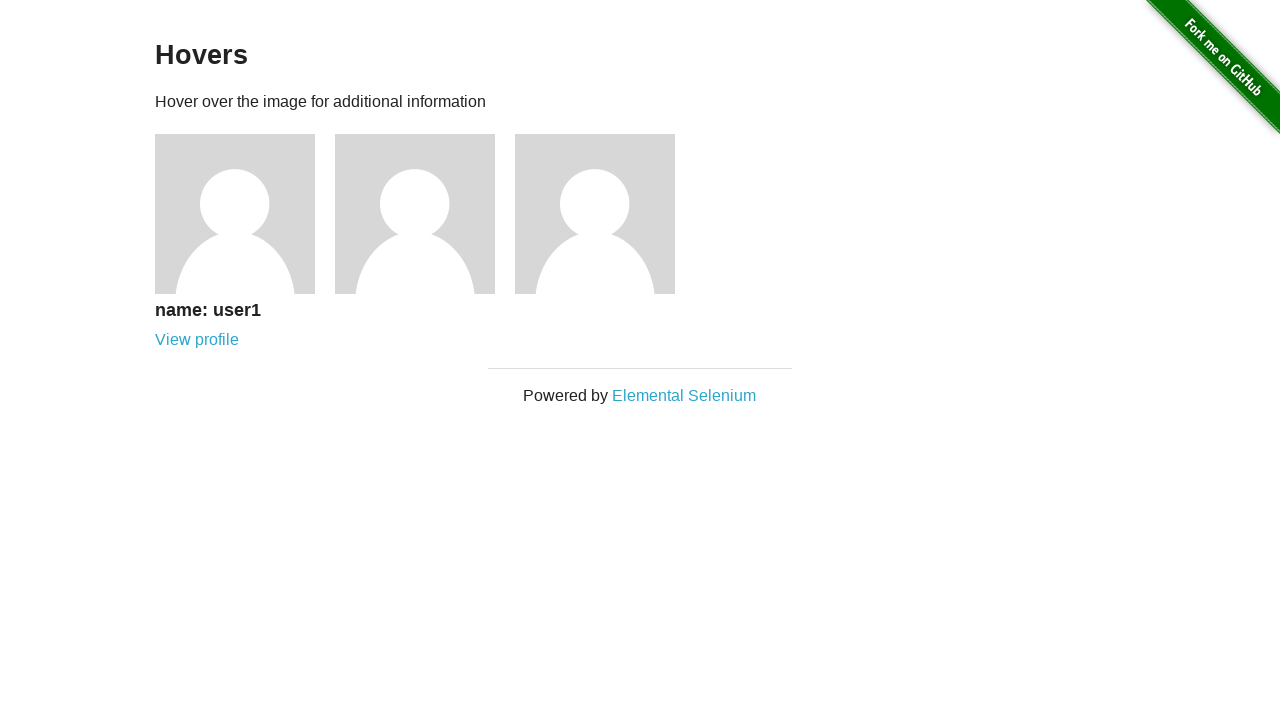

User information caption appeared after hovering
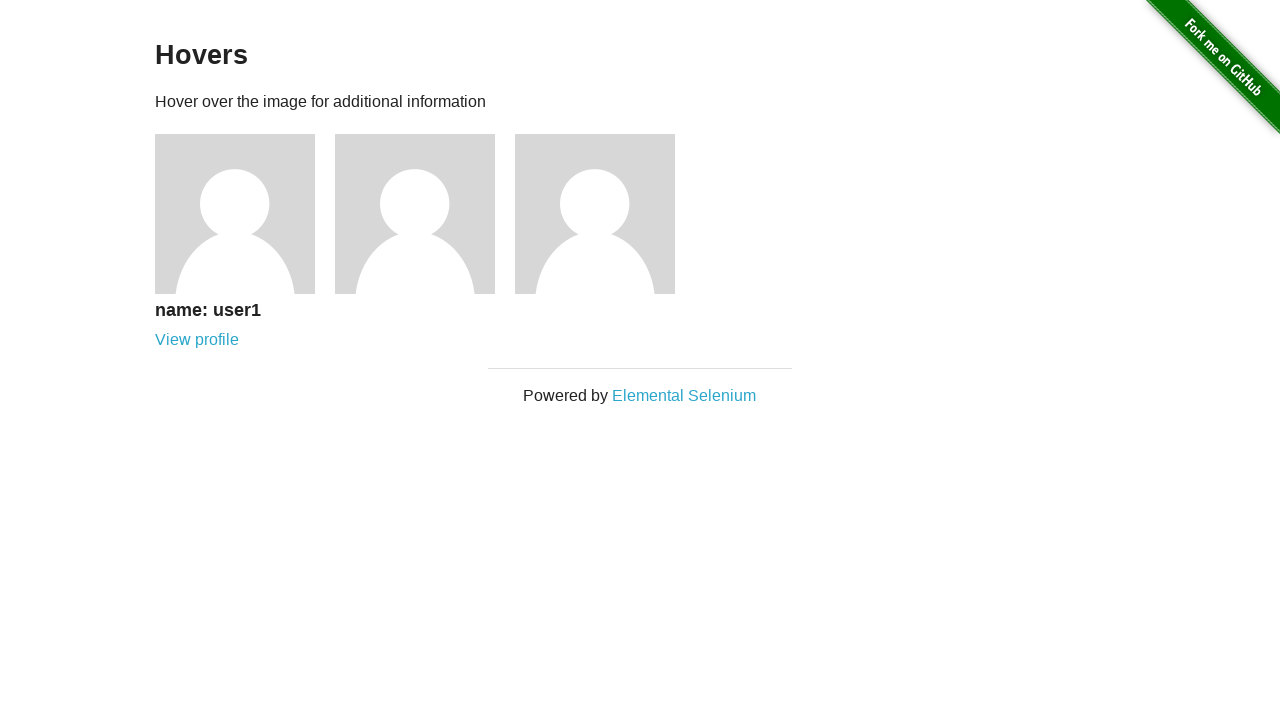

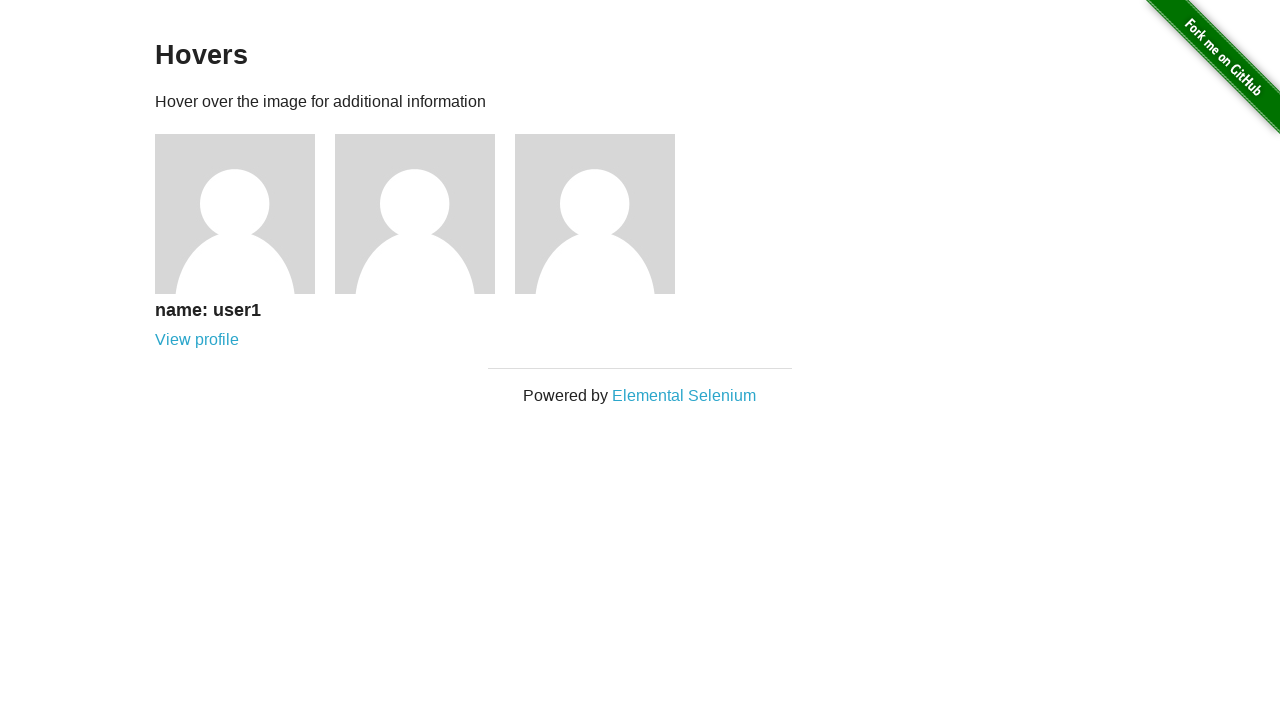